Verifies that the page title of the Sauce Demo website is "Swag Labs"

Starting URL: https://www.saucedemo.com/v1/

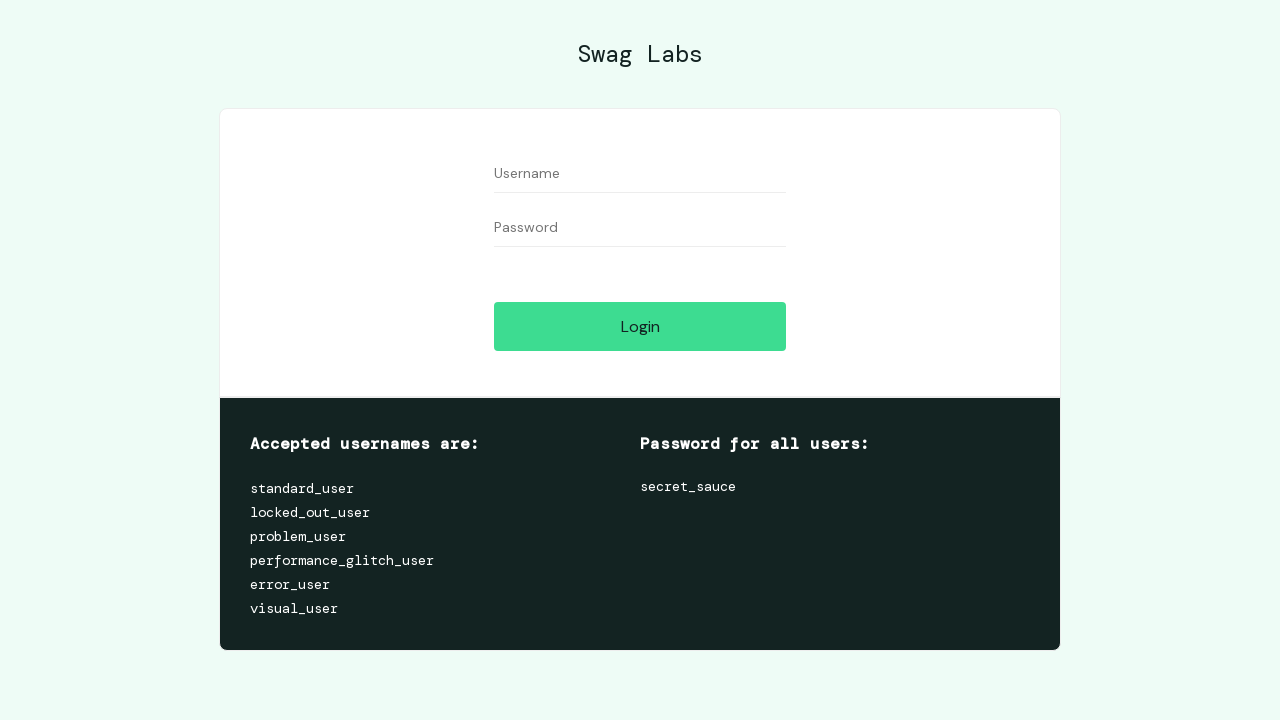

Navigated to Sauce Demo website
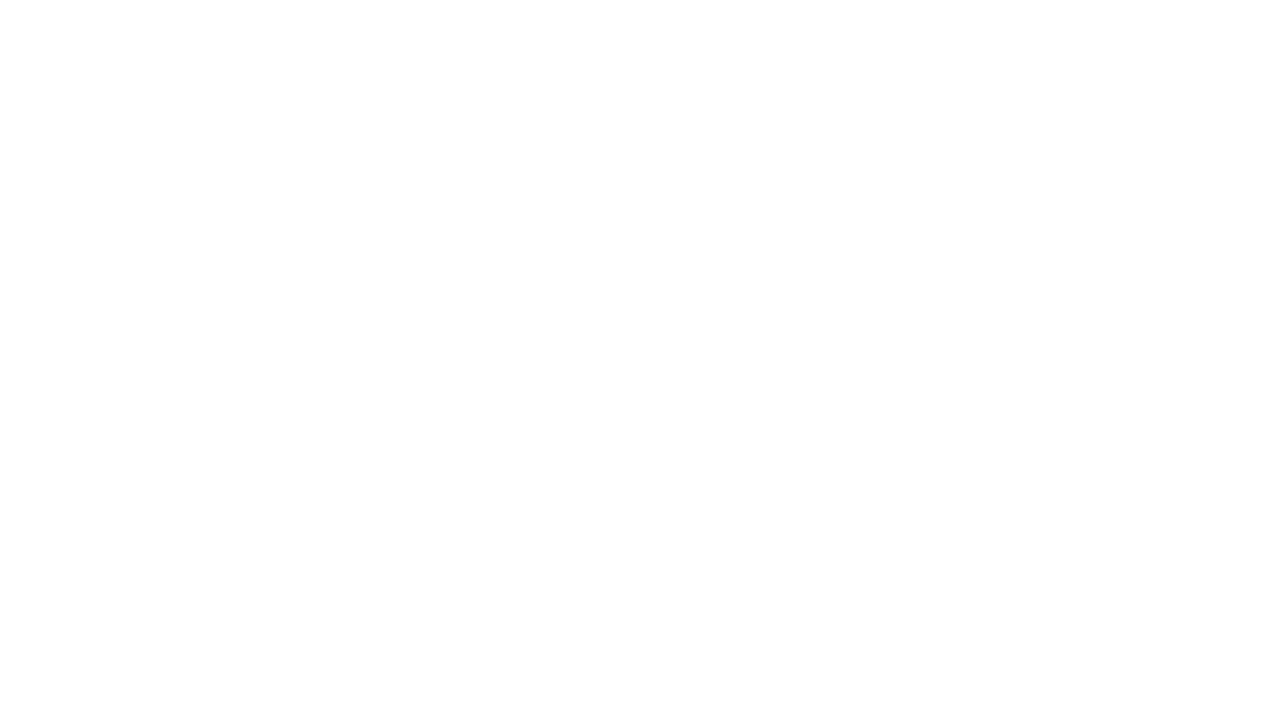

Retrieved page title
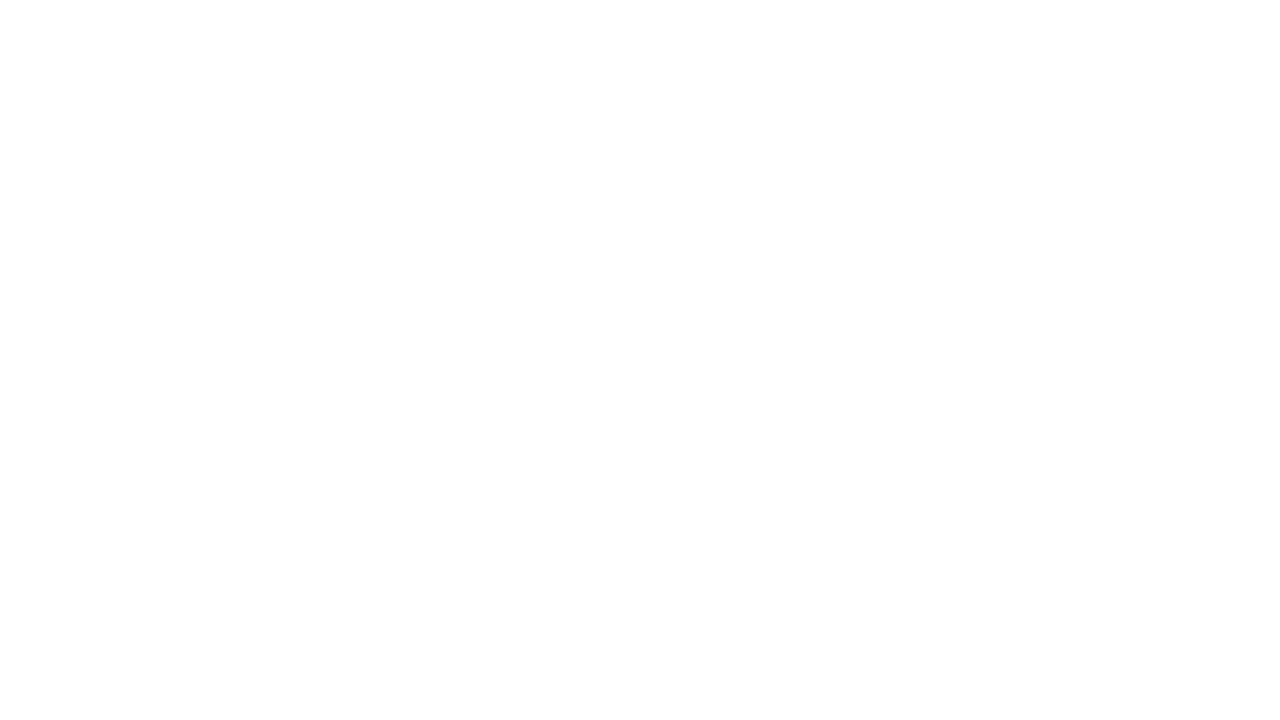

Verified page title is 'Swag Labs'
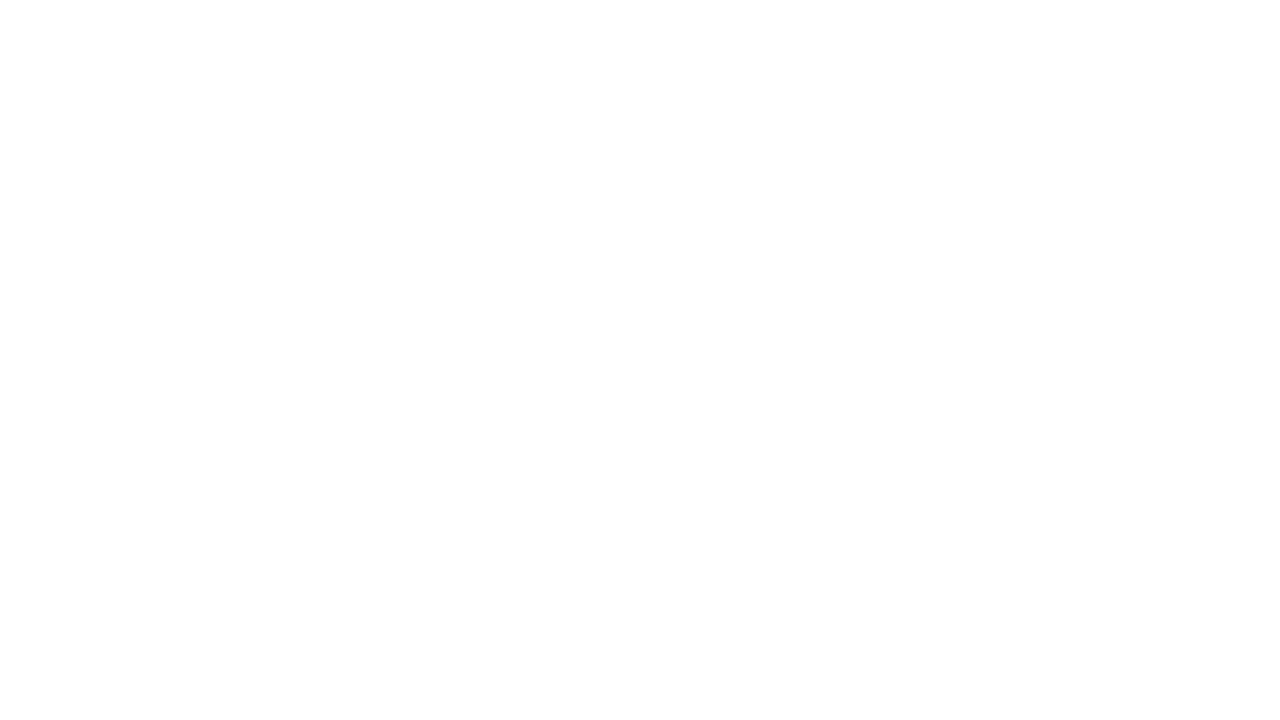

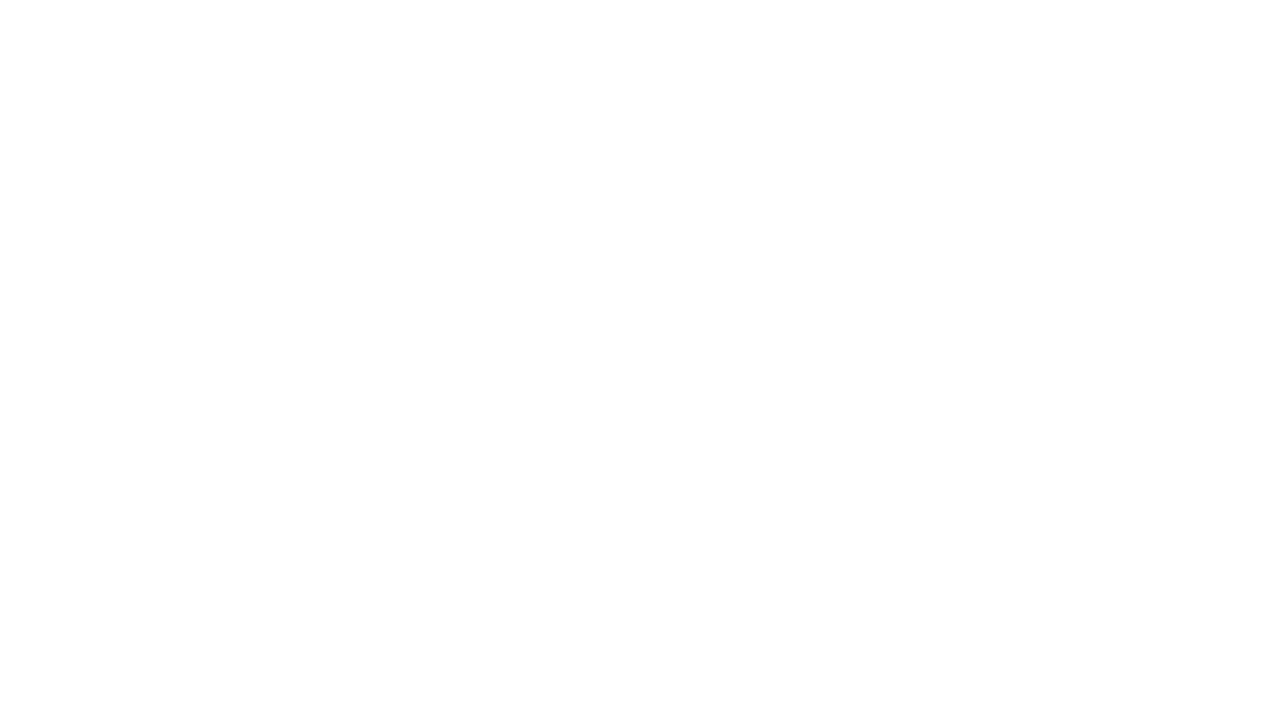